Tests a laminate flooring calculator by filling in room dimensions, laminate specifications, and other parameters, then verifies the calculation results

Starting URL: https://masterskayapola.ru/kalkulyator/laminata.html

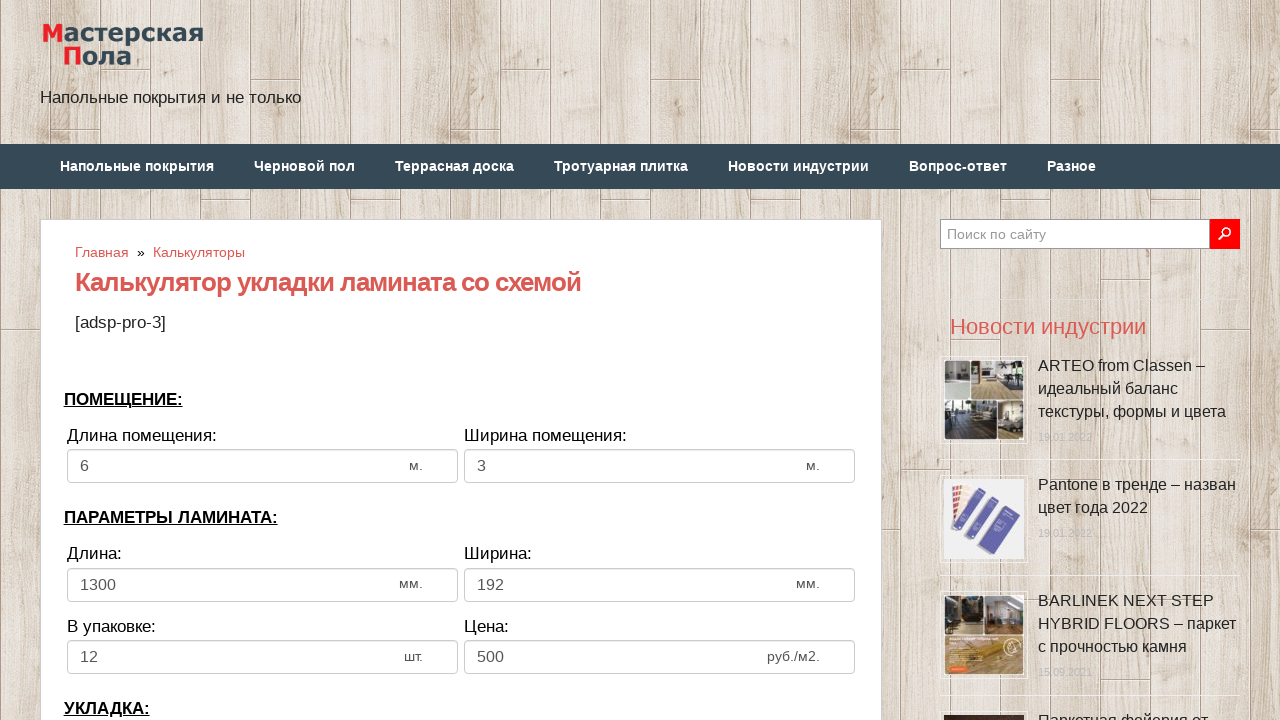

Filled room width field with '1' on input[name='calc_roomwidth']
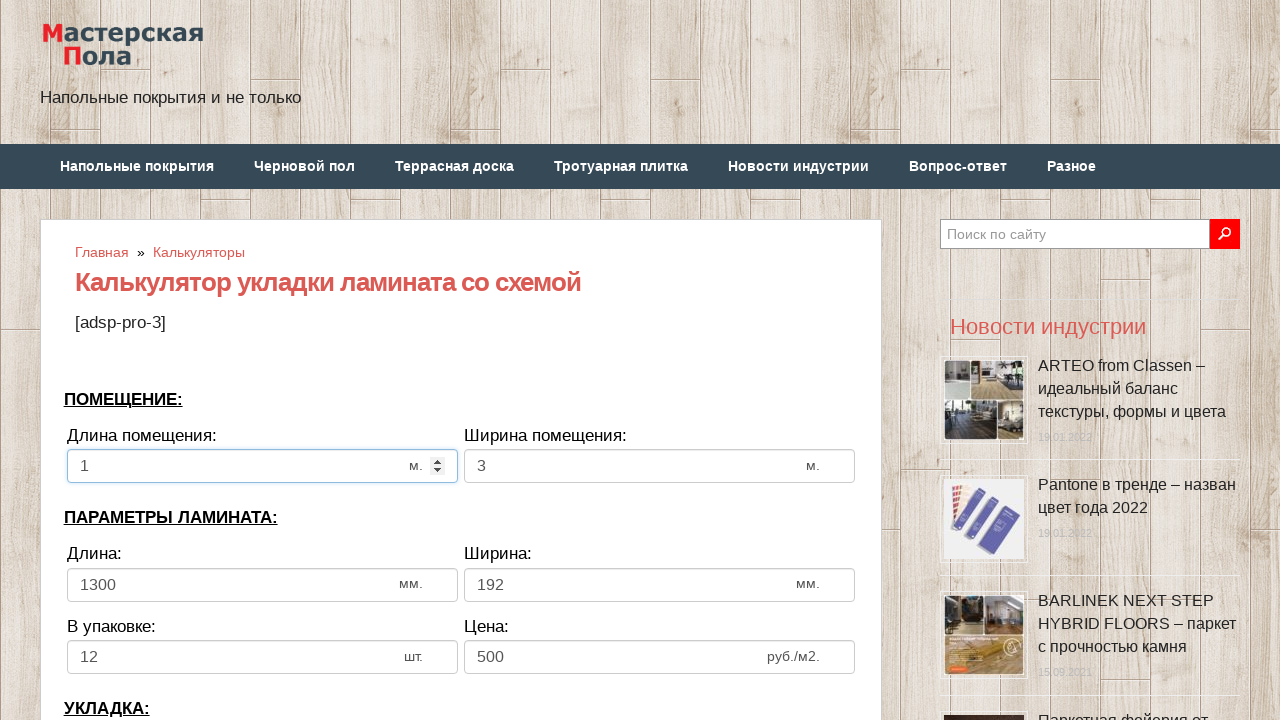

Filled room height field with '2' on input[name='calc_roomheight']
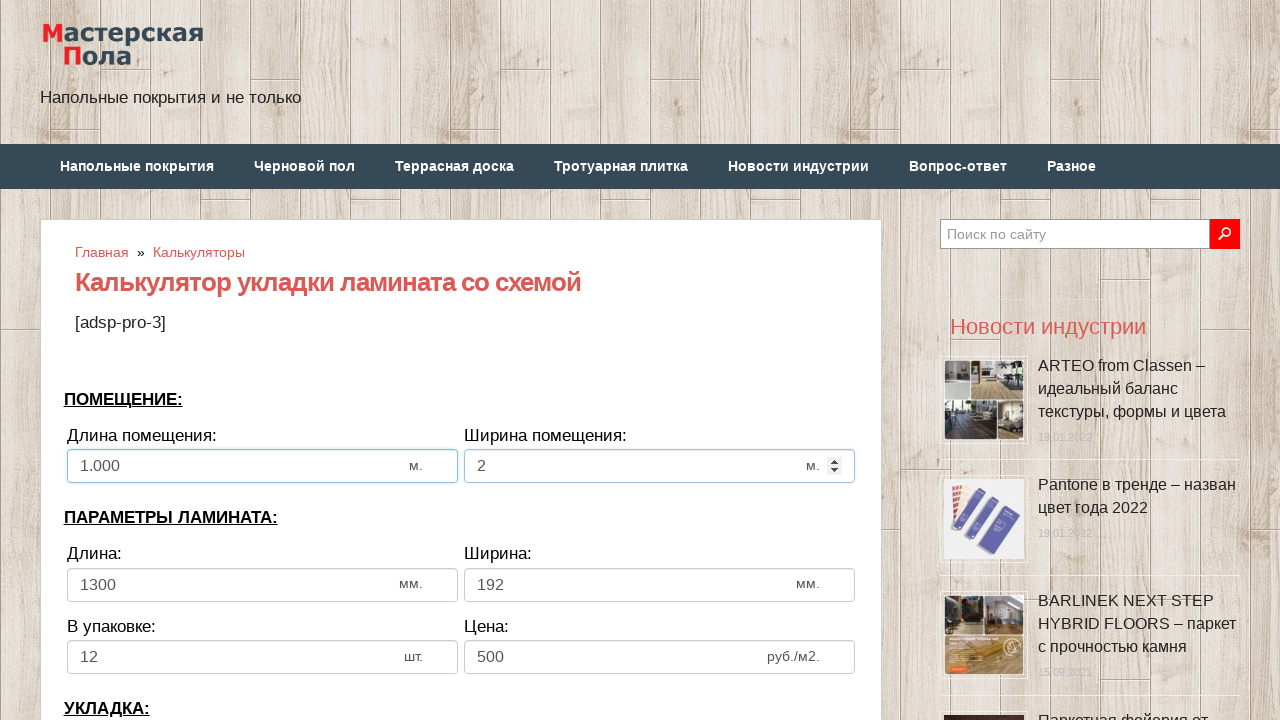

Filled laminate width field with '103' on input[name='calc_lamwidth']
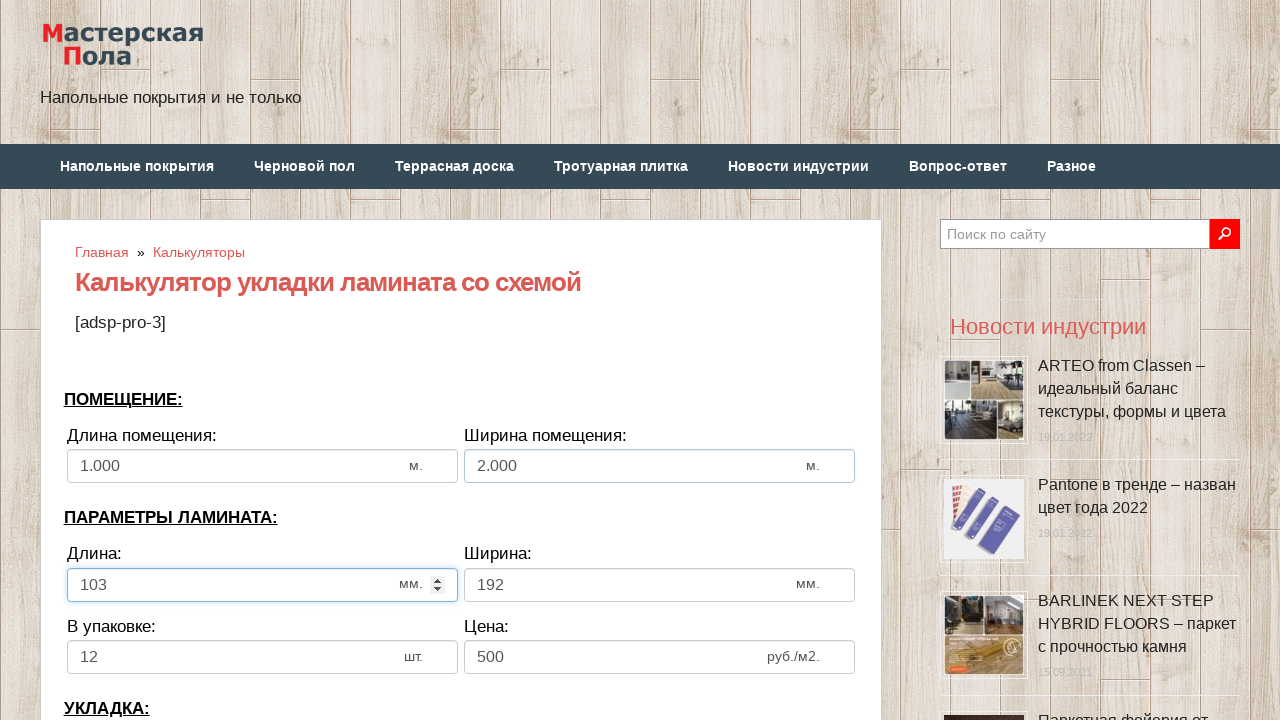

Filled laminate height field with '104' on input[name='calc_lamheight']
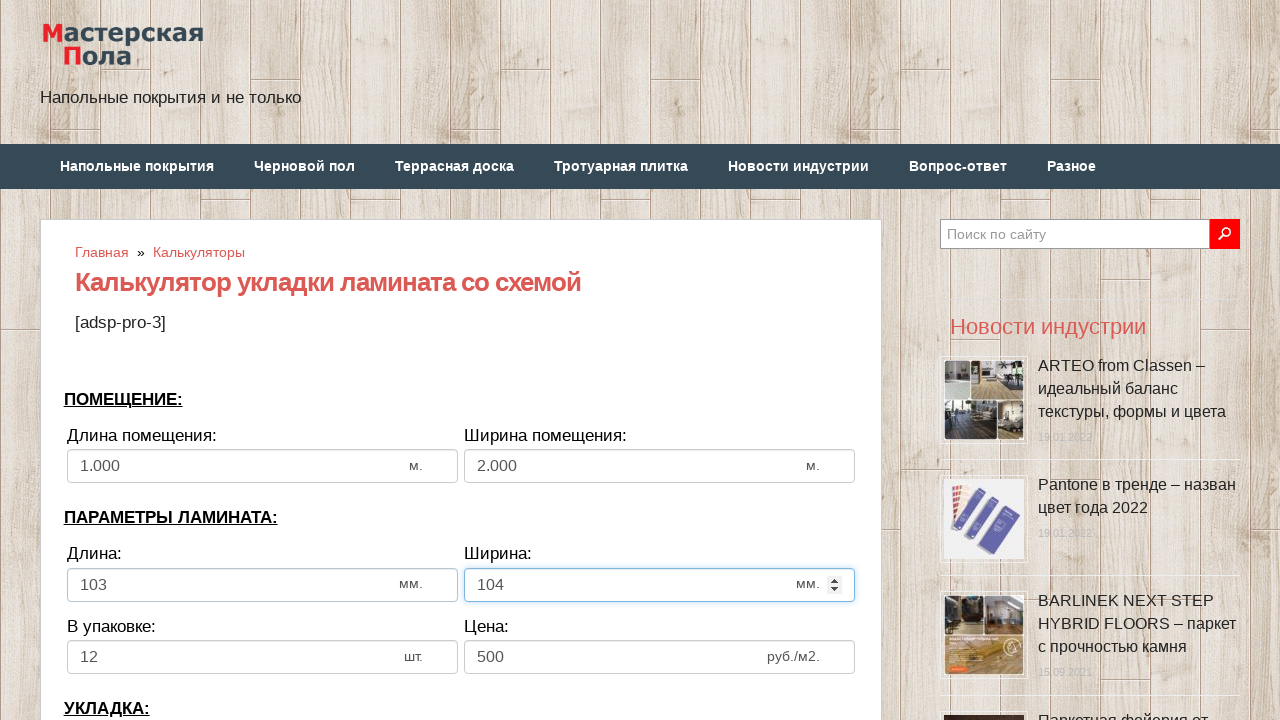

Filled number in pack field with '5' on input[name='calc_inpack']
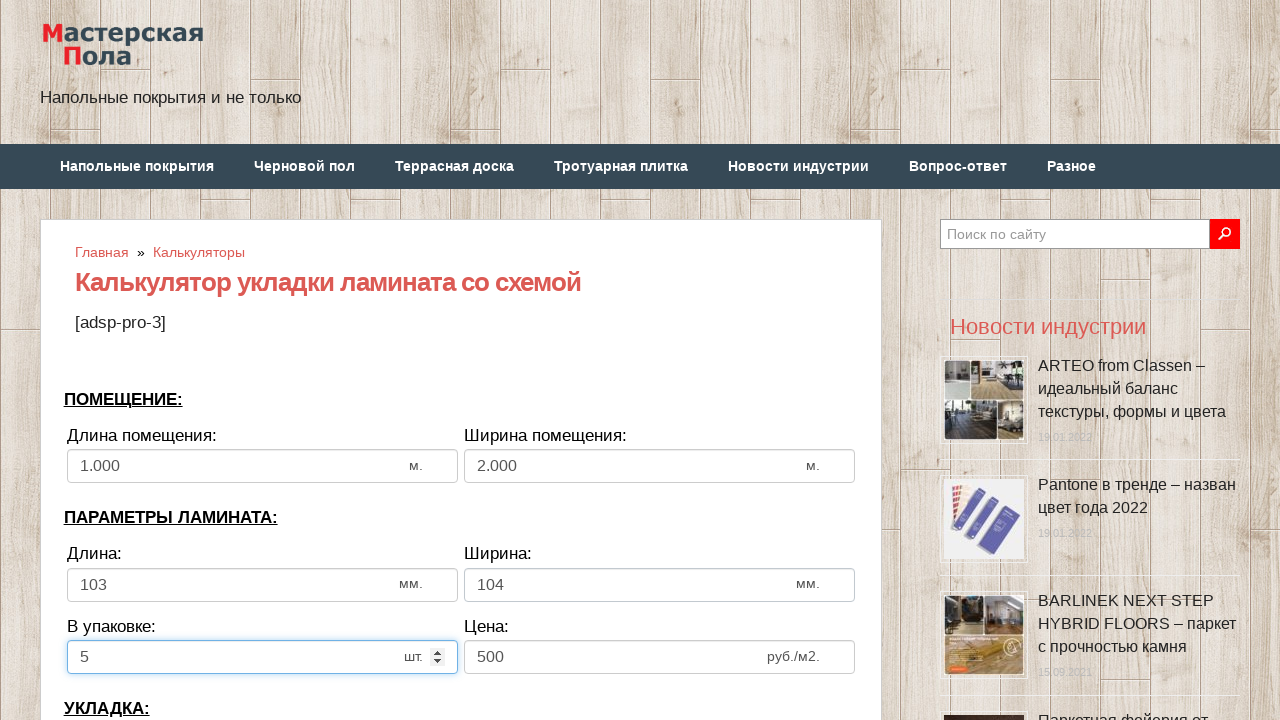

Filled price field with '60' on input[name='calc_price']
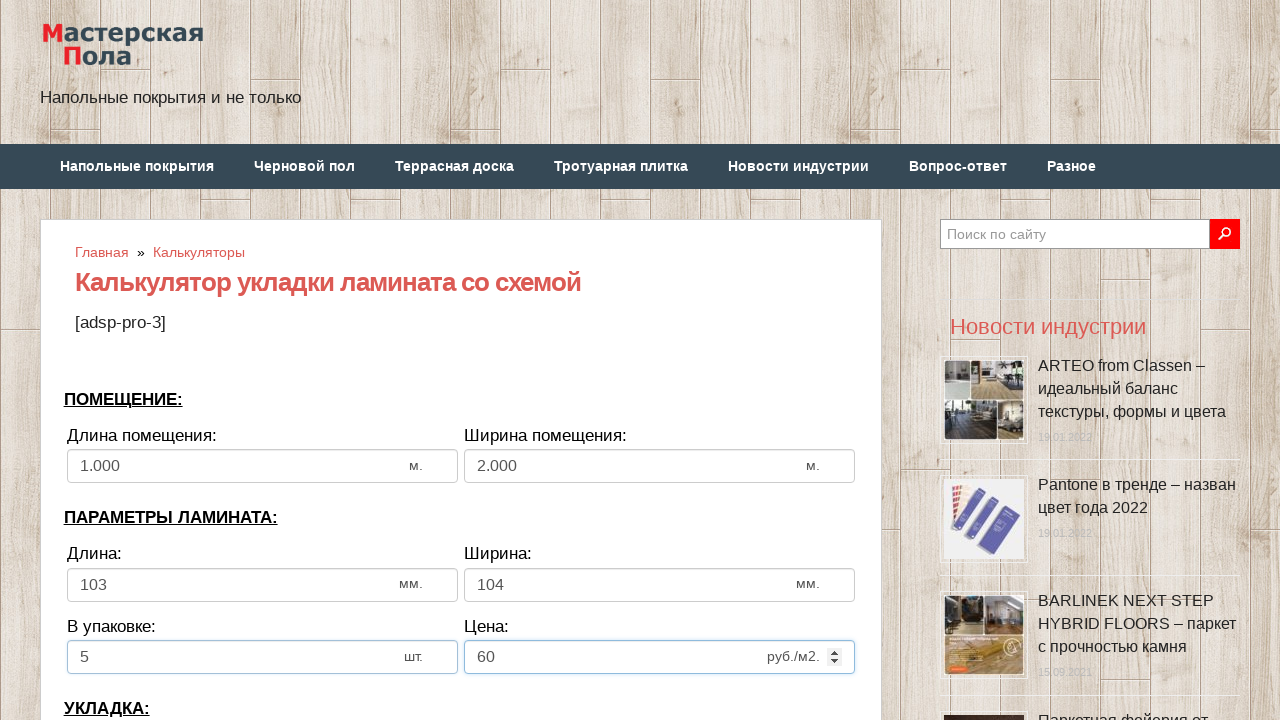

Filled bias field with '7' on input[name='calc_bias']
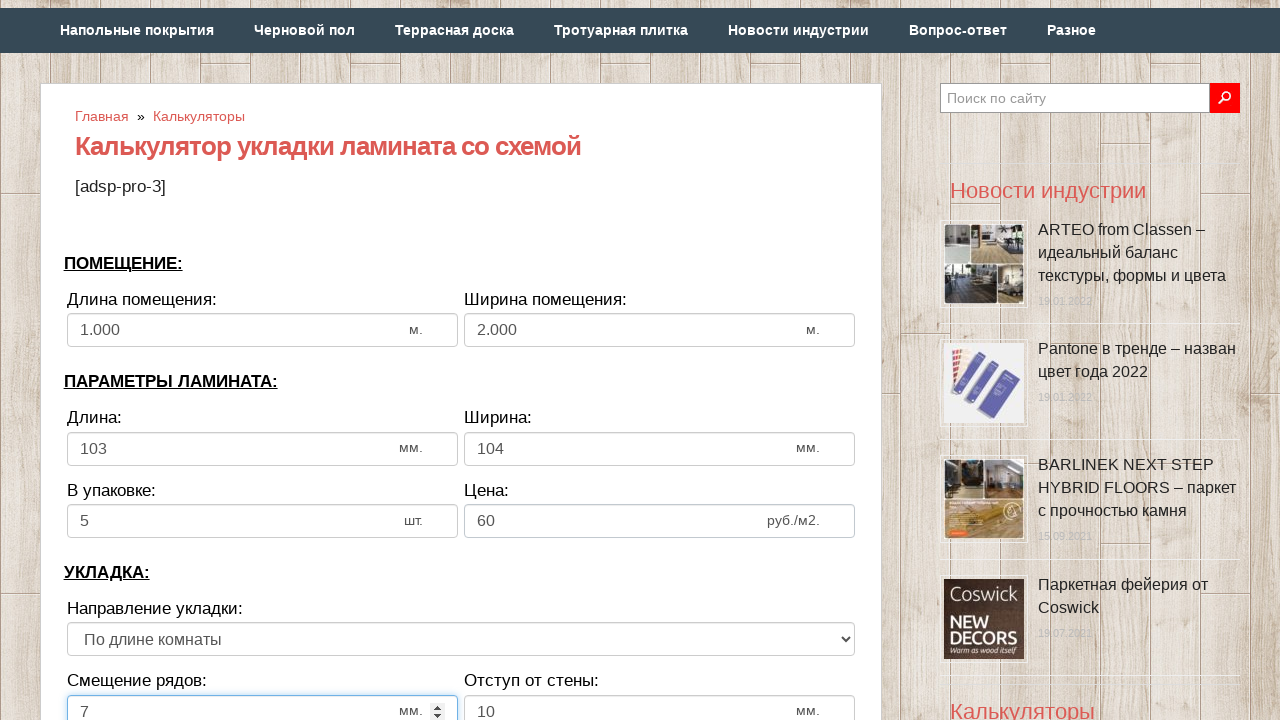

Filled wall distance field with '8' on input[name='calc_walldist']
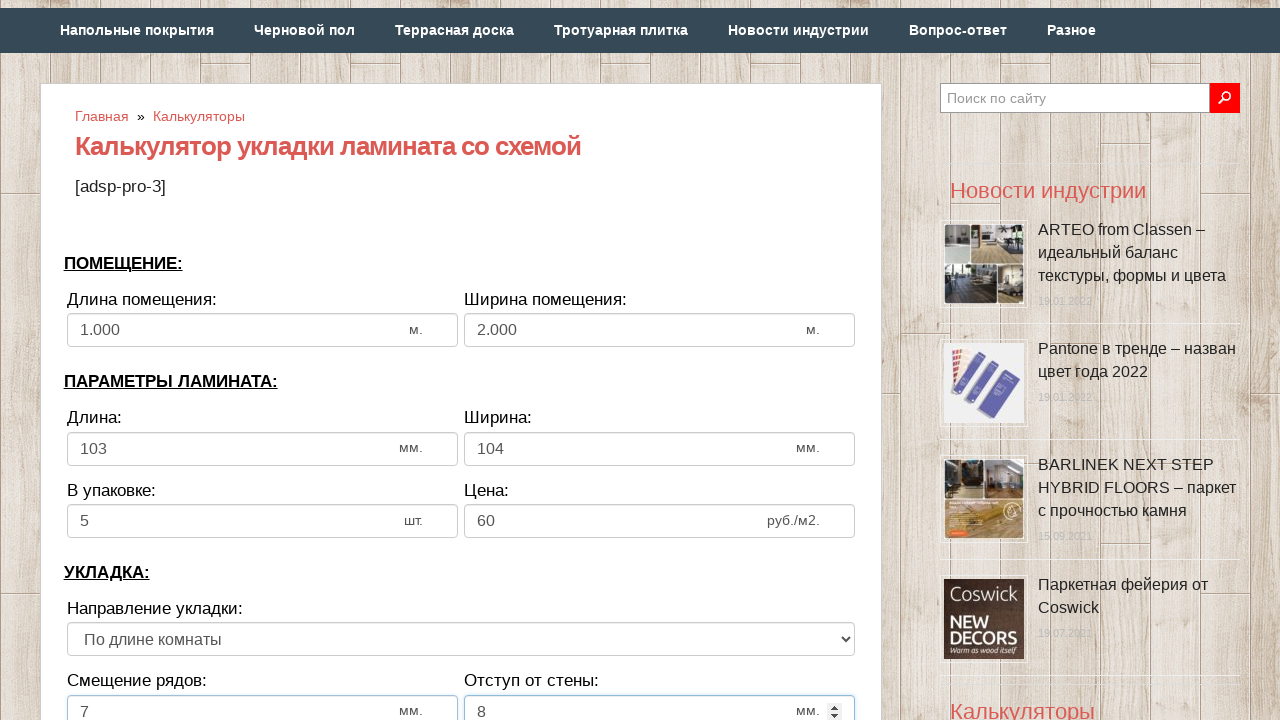

Selected laying direction option at index 1 on select[name='calc_direct']
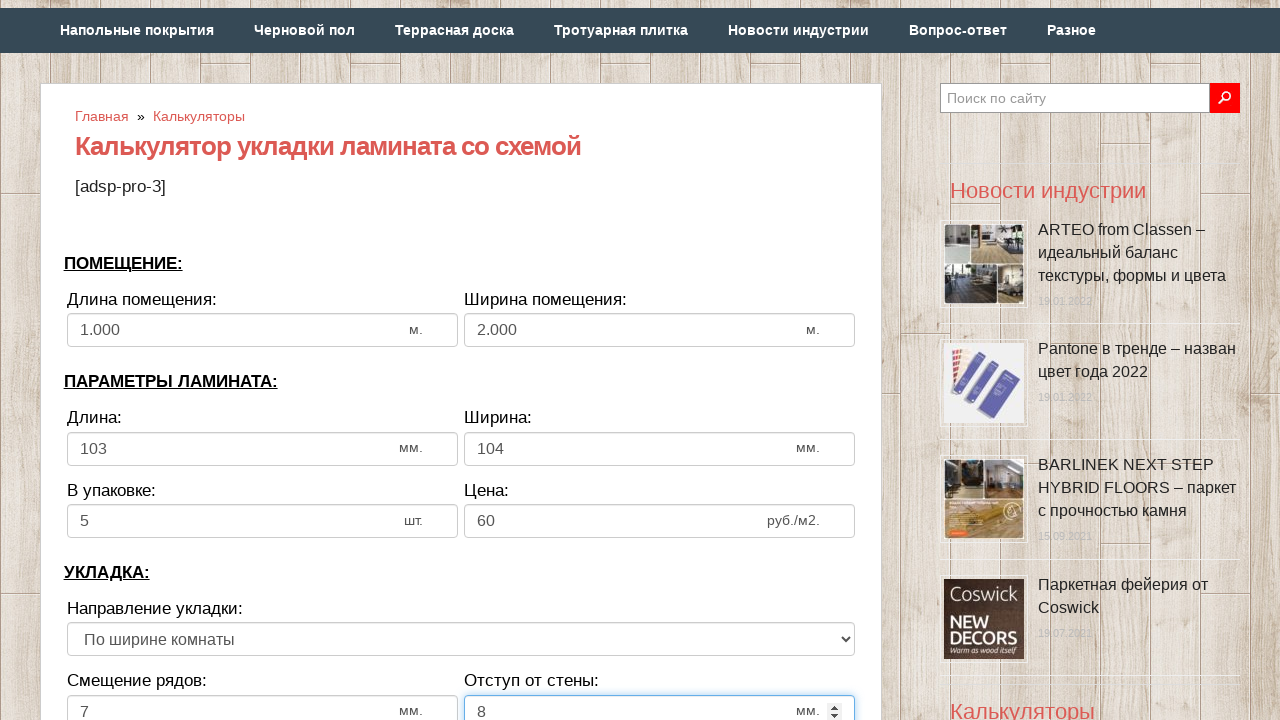

Clicked calculate button at (461, 361) on div.form_element > input[type='button']
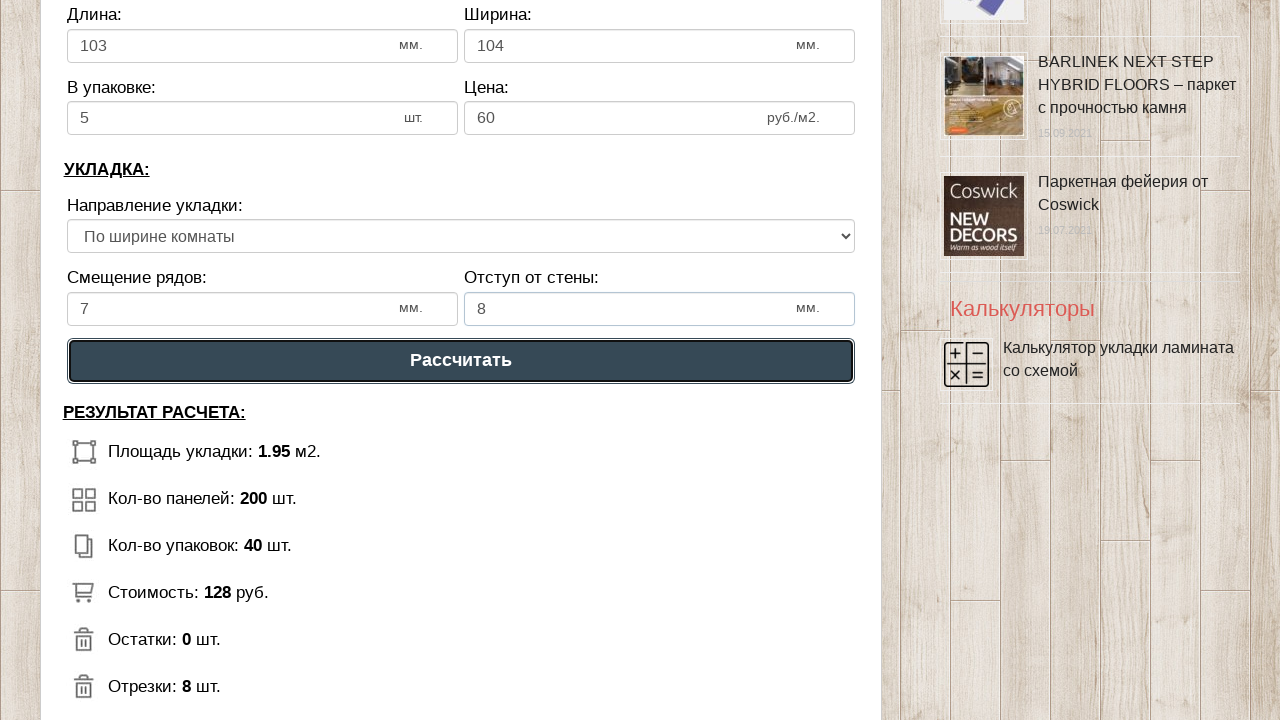

Waited 2 seconds for calculation to complete
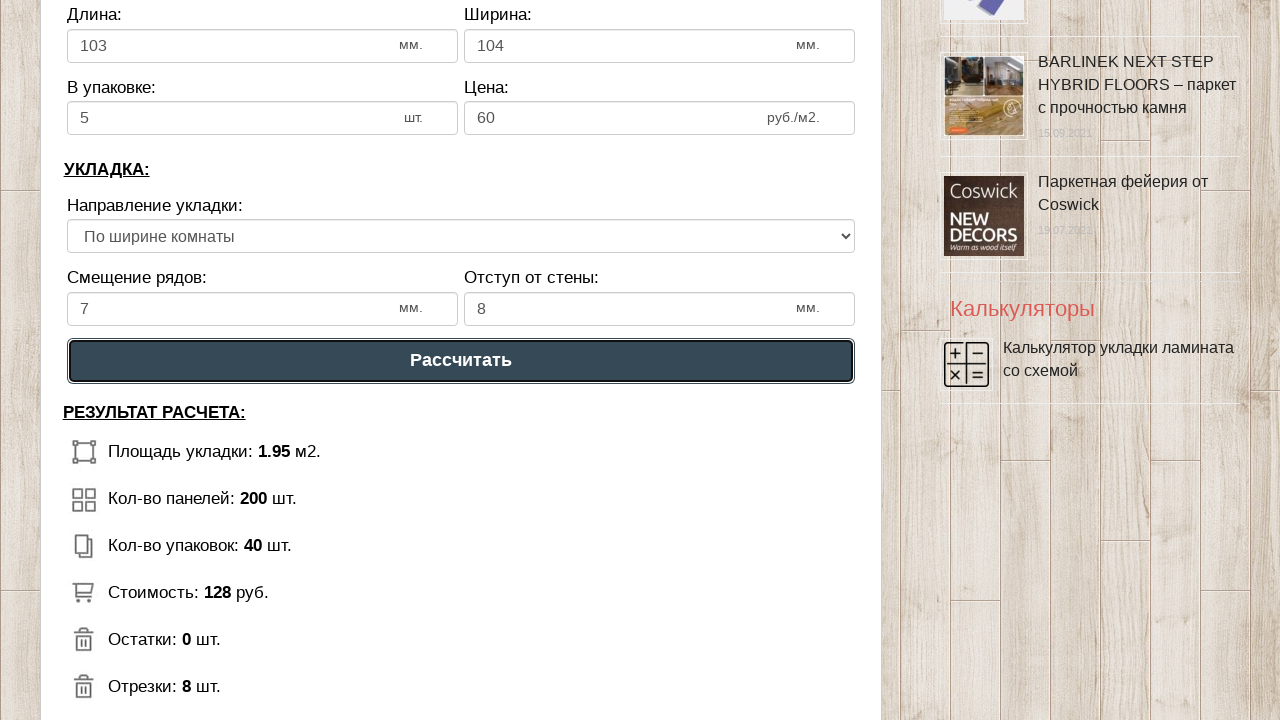

Verified calculation results are displayed
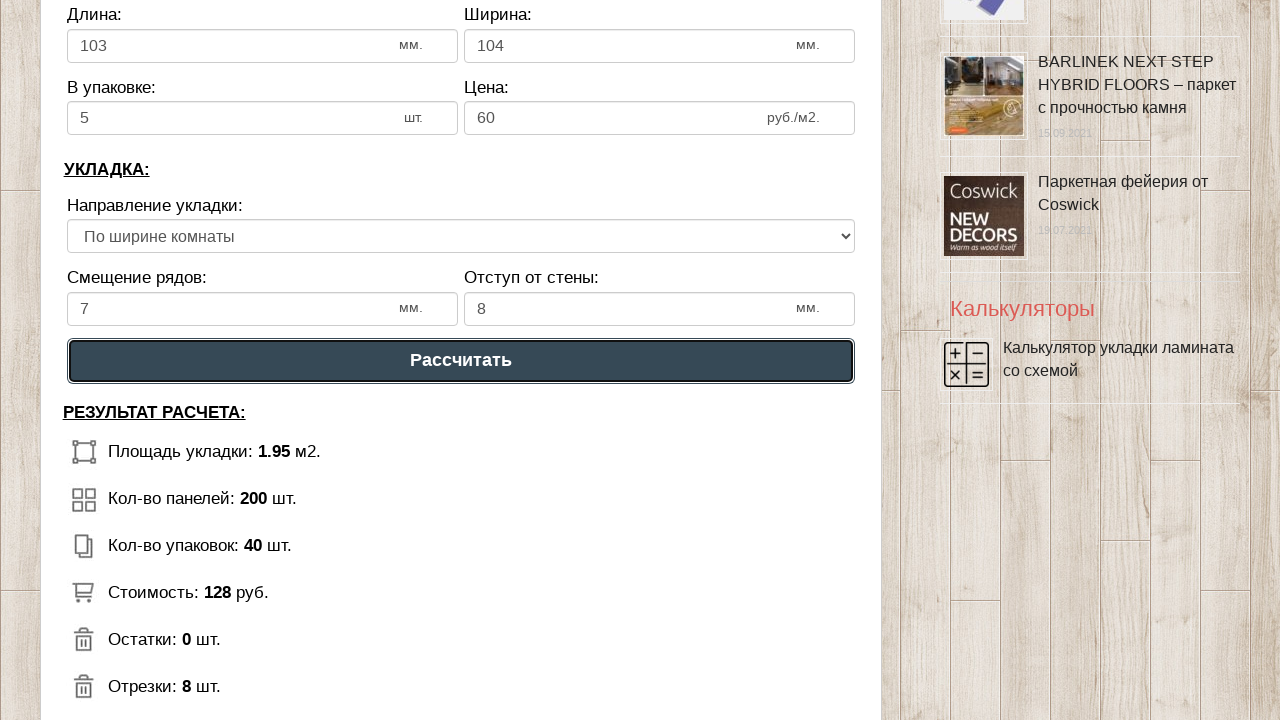

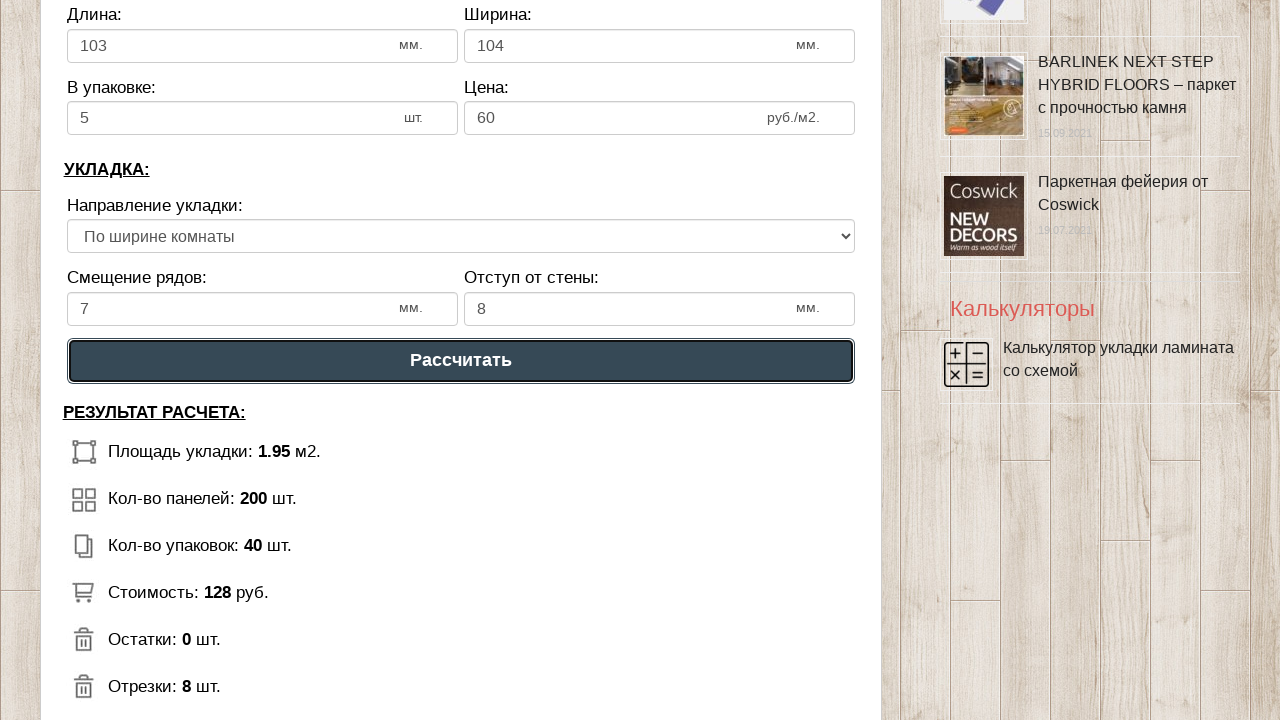